Tests JavaScript confirm dialog by clicking the second alert button, dismissing the confirm dialog, and verifying the cancel result

Starting URL: https://the-internet.herokuapp.com/javascript_alerts

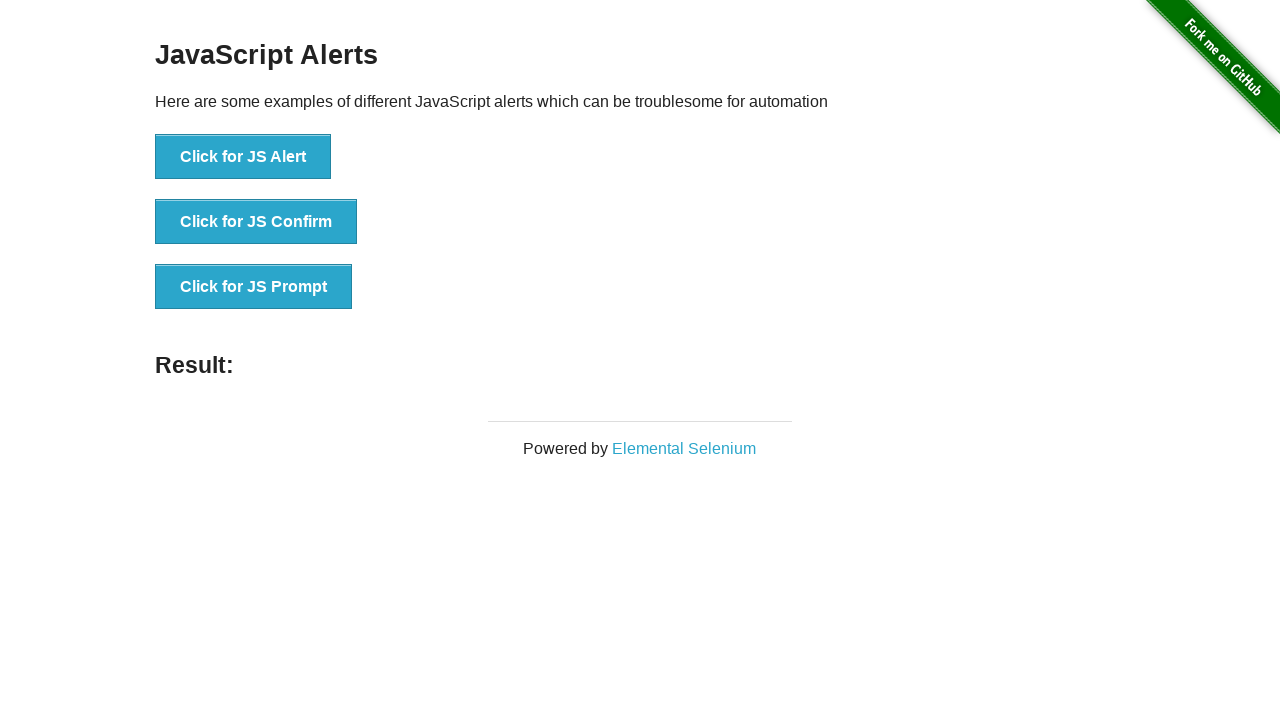

Navigated to JavaScript alerts page
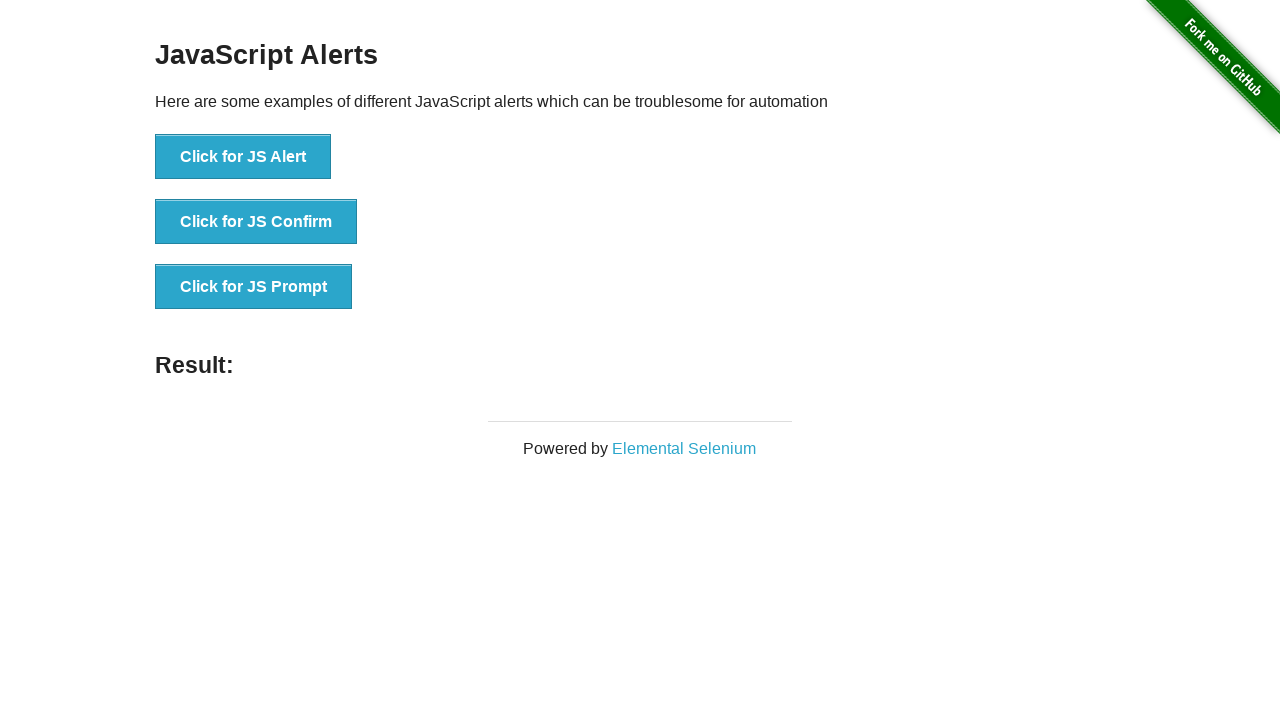

Clicked the second alert button to trigger confirm dialog at (256, 222) on (//button)[2]
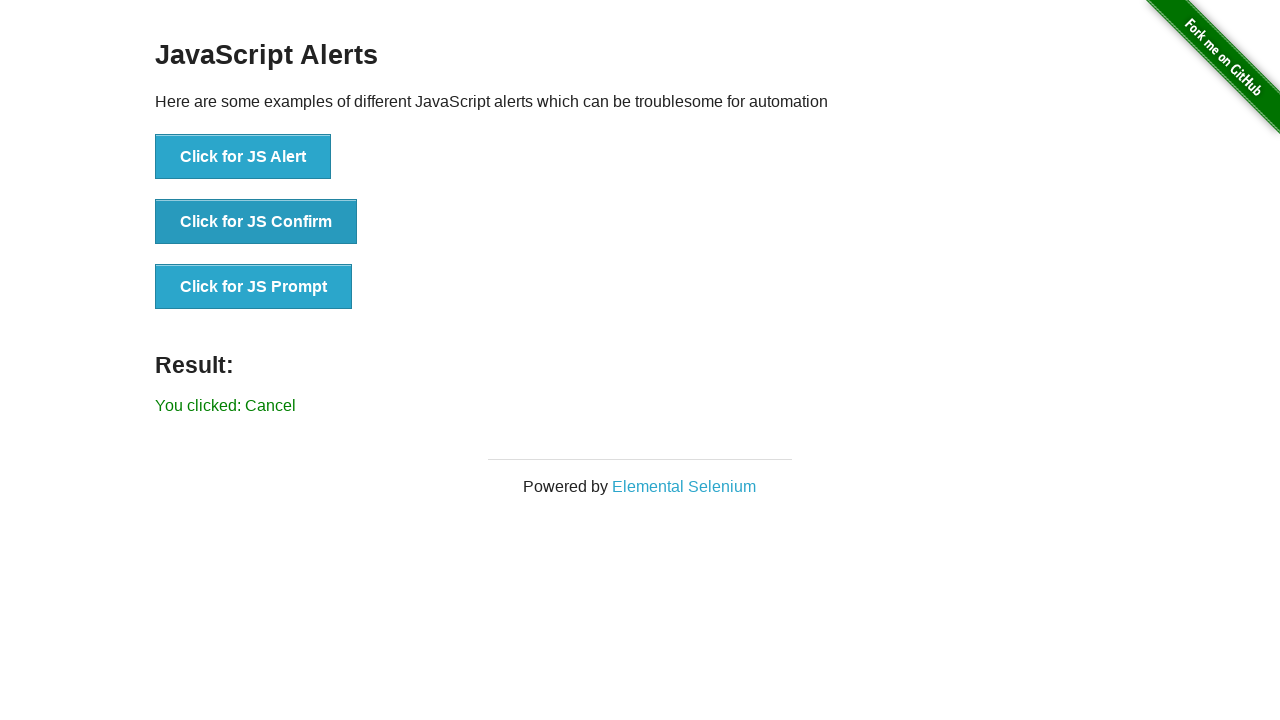

Set up dialog handler to dismiss the confirm dialog
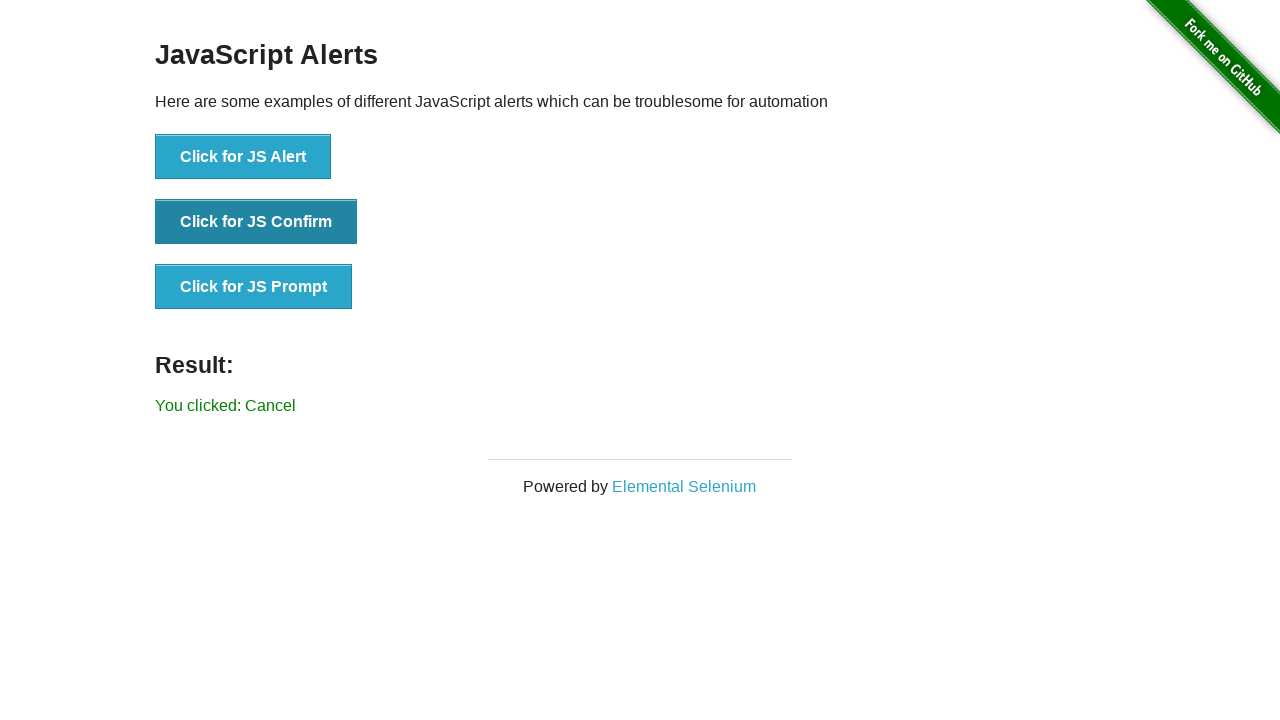

Waited for result element to appear
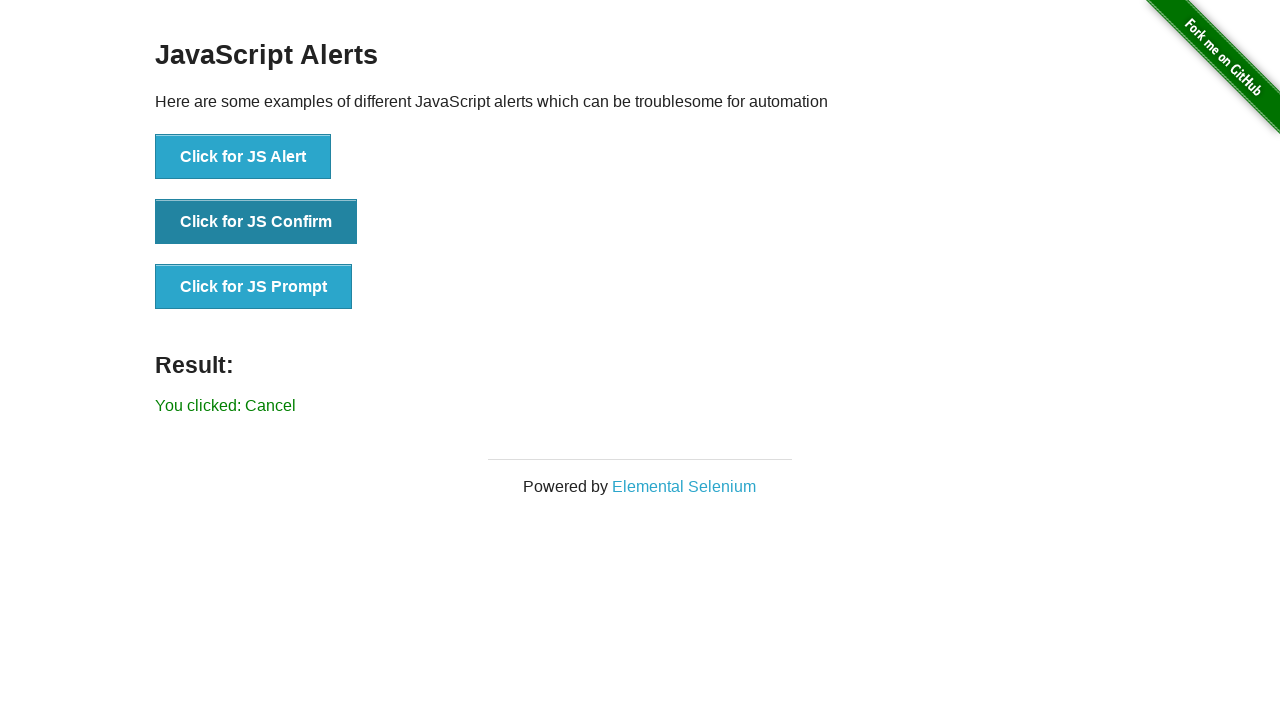

Retrieved result text from page
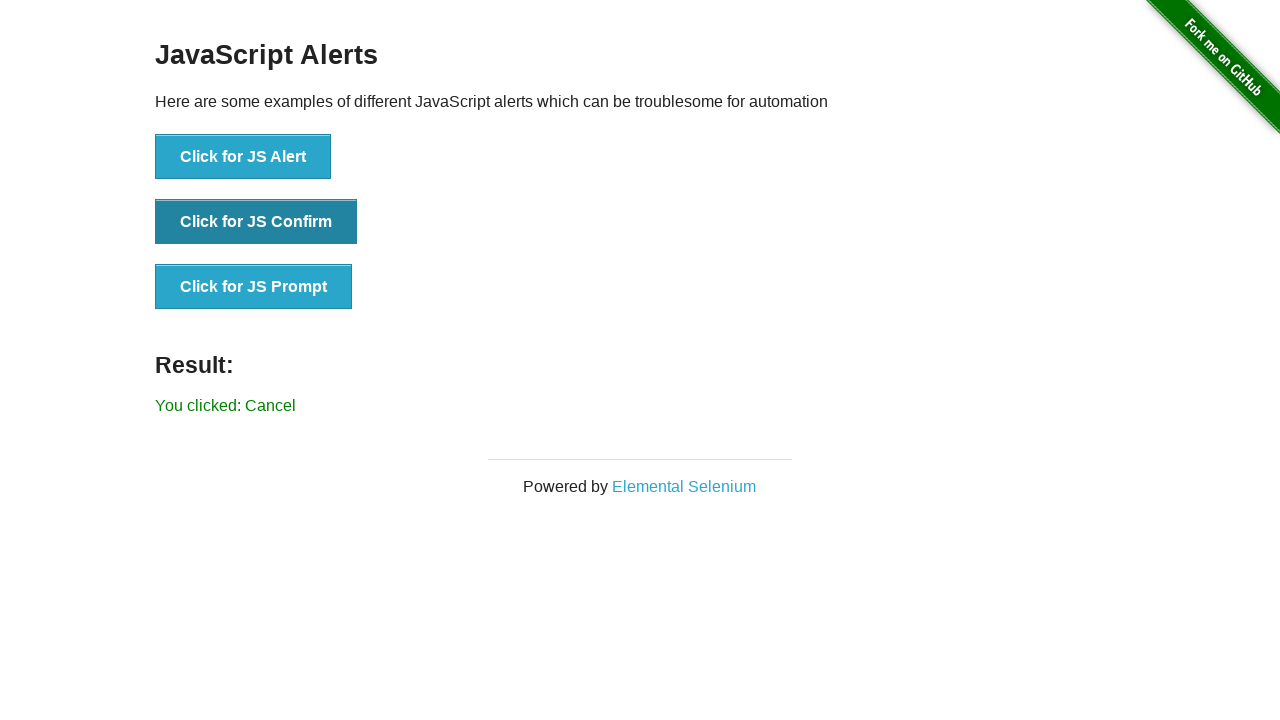

Verified that result text shows 'You clicked: Cancel'
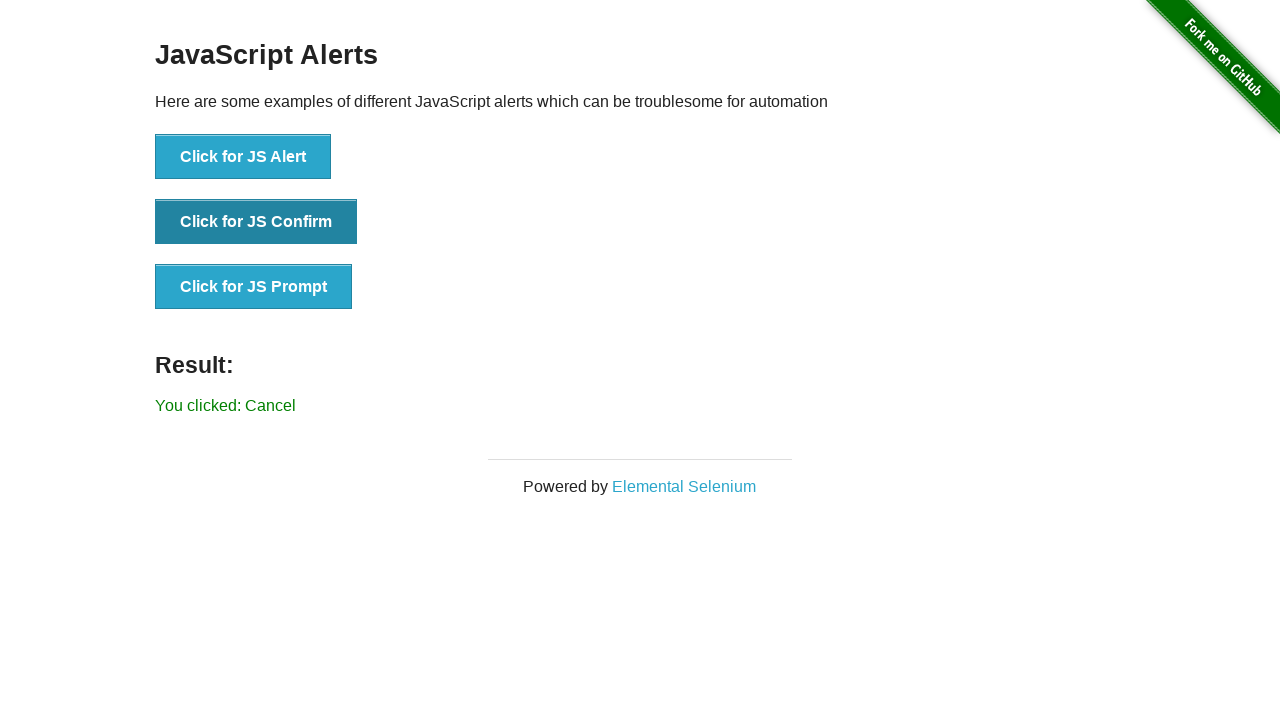

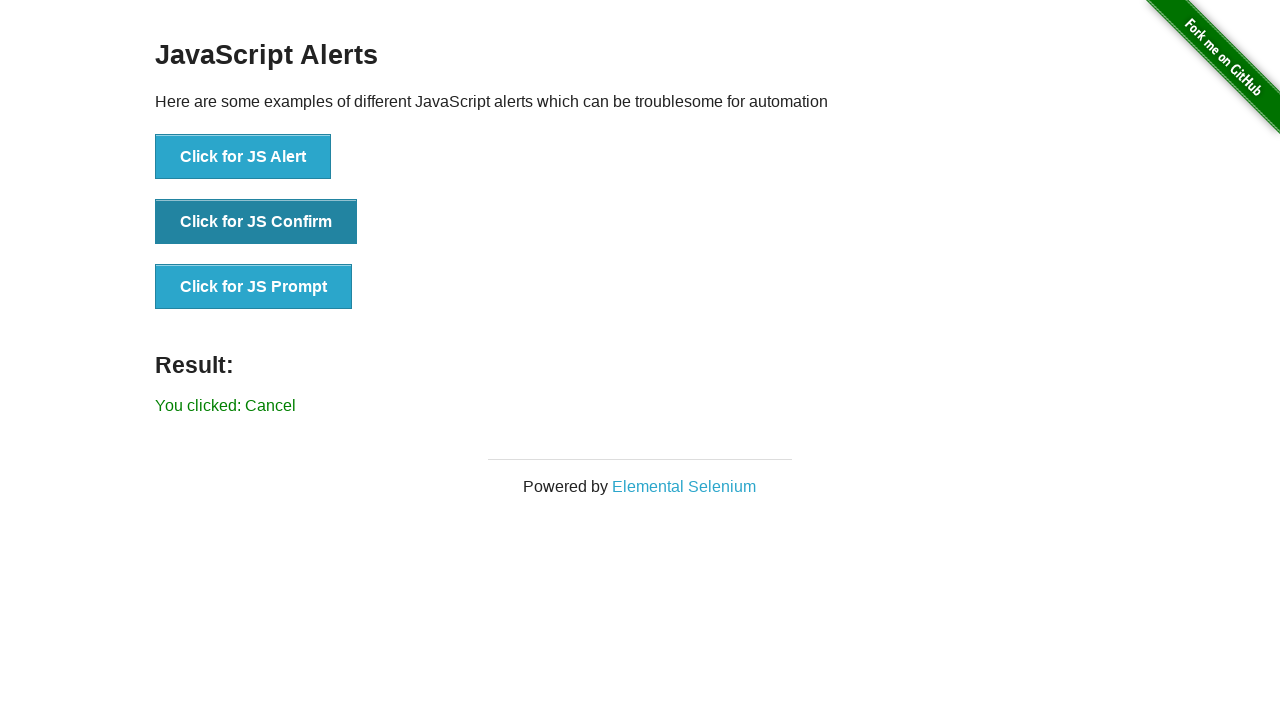